Navigates to the NHANES TransMART data explorer page and waits for it to load.

Starting URL: https://nhanes.hms.harvard.edu/transmart/datasetExplorer/index

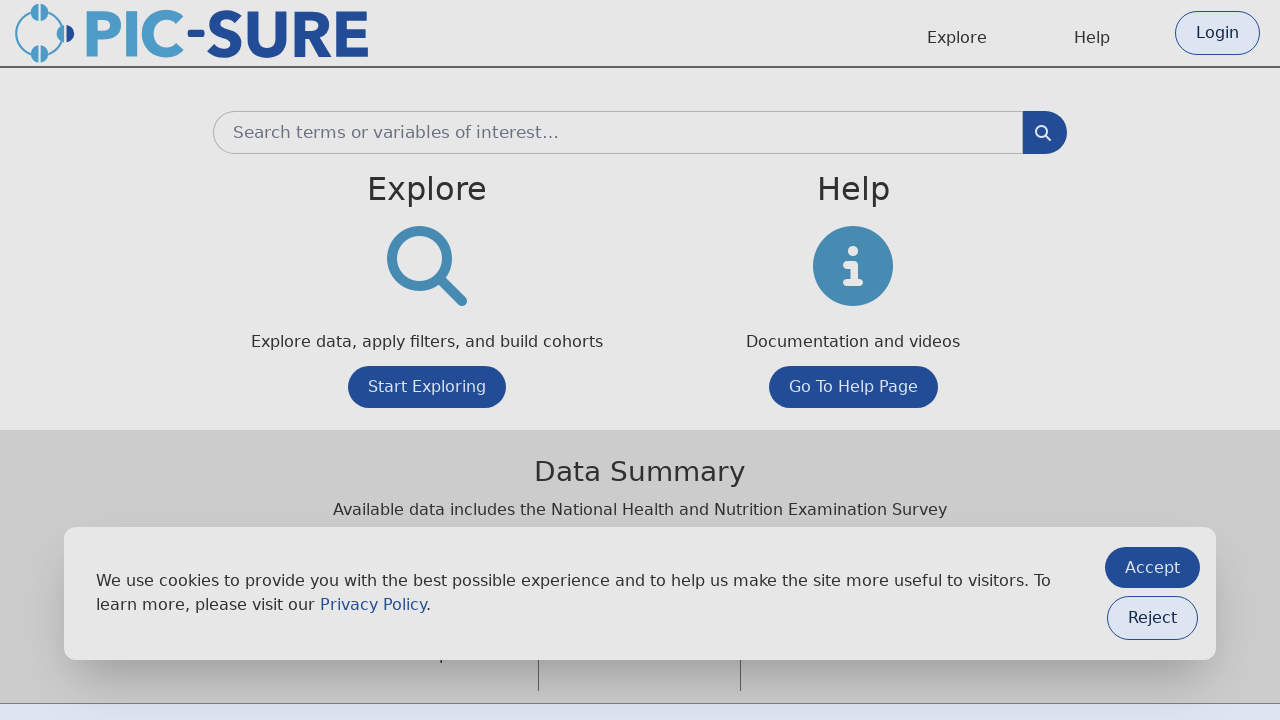

Navigated to NHANES TransMART data explorer page
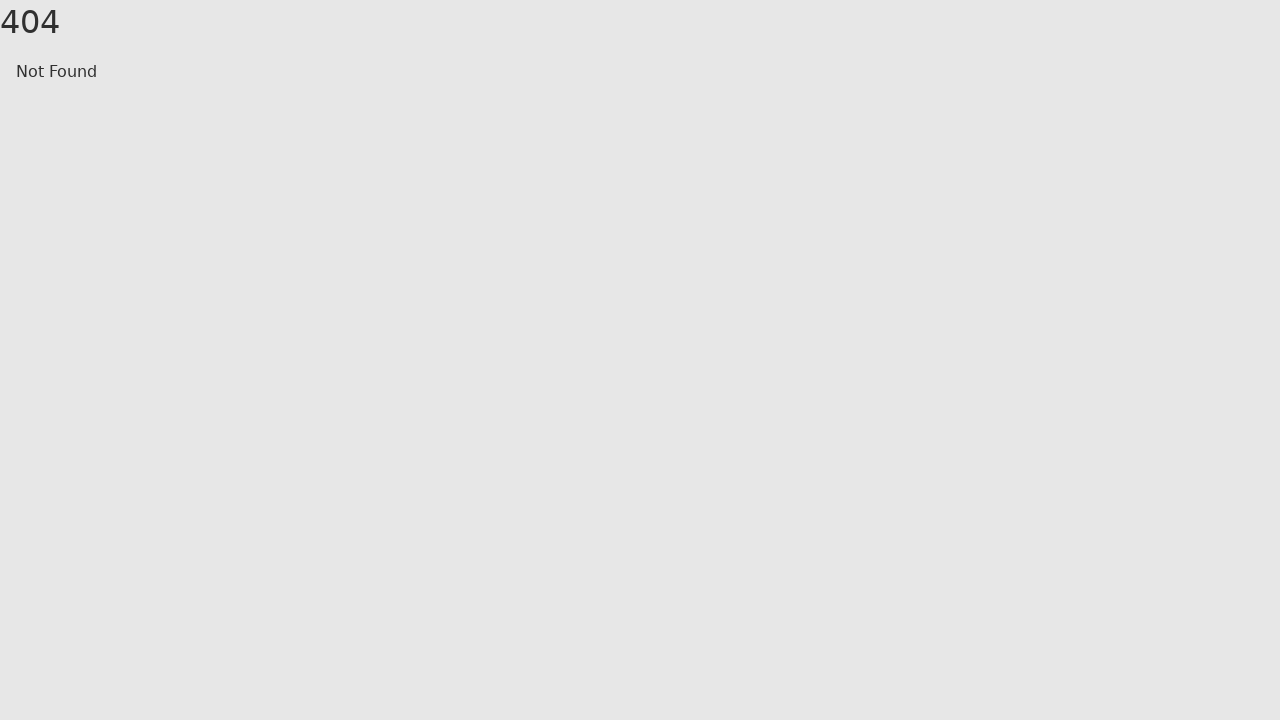

Page fully loaded with no pending network requests
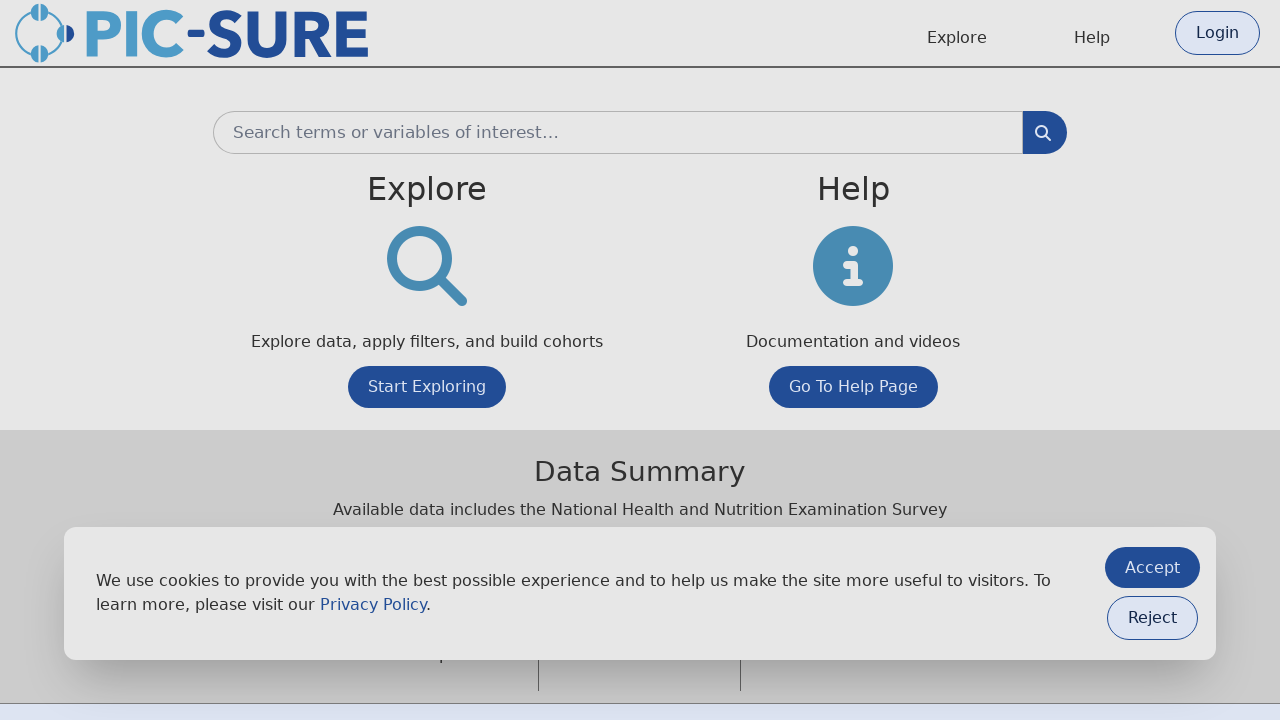

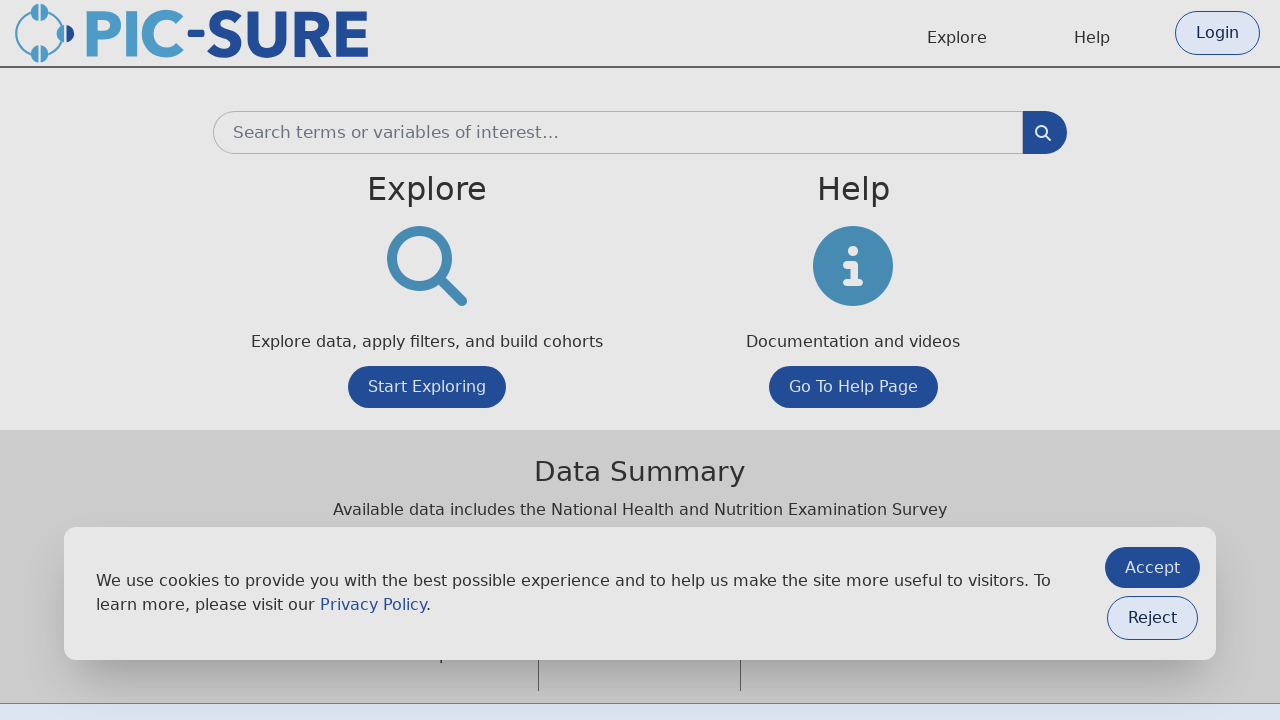